Tests a text box form by filling in Full Name, Email, Current Address, and Permanent Address fields, then submitting the form and verifying the entered values.

Starting URL: http://demoqa.com/text-box

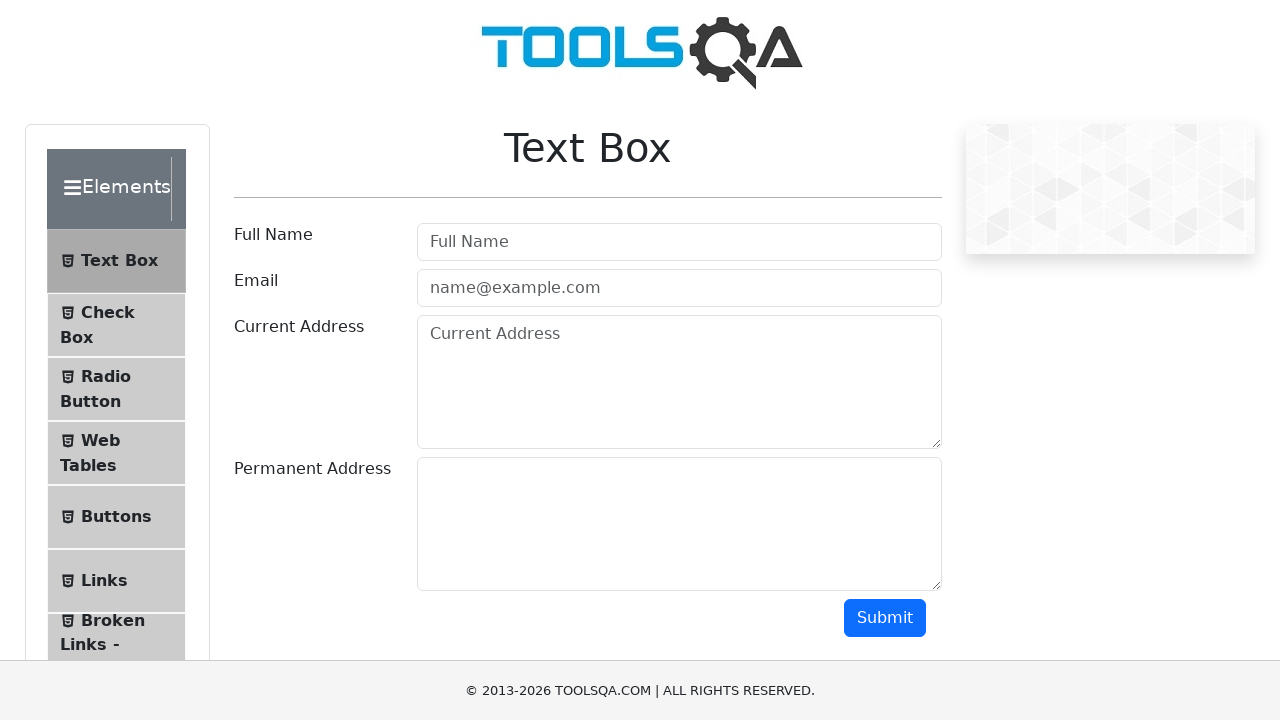

Filled Full Name field with 'Automation' on input[id='userName']
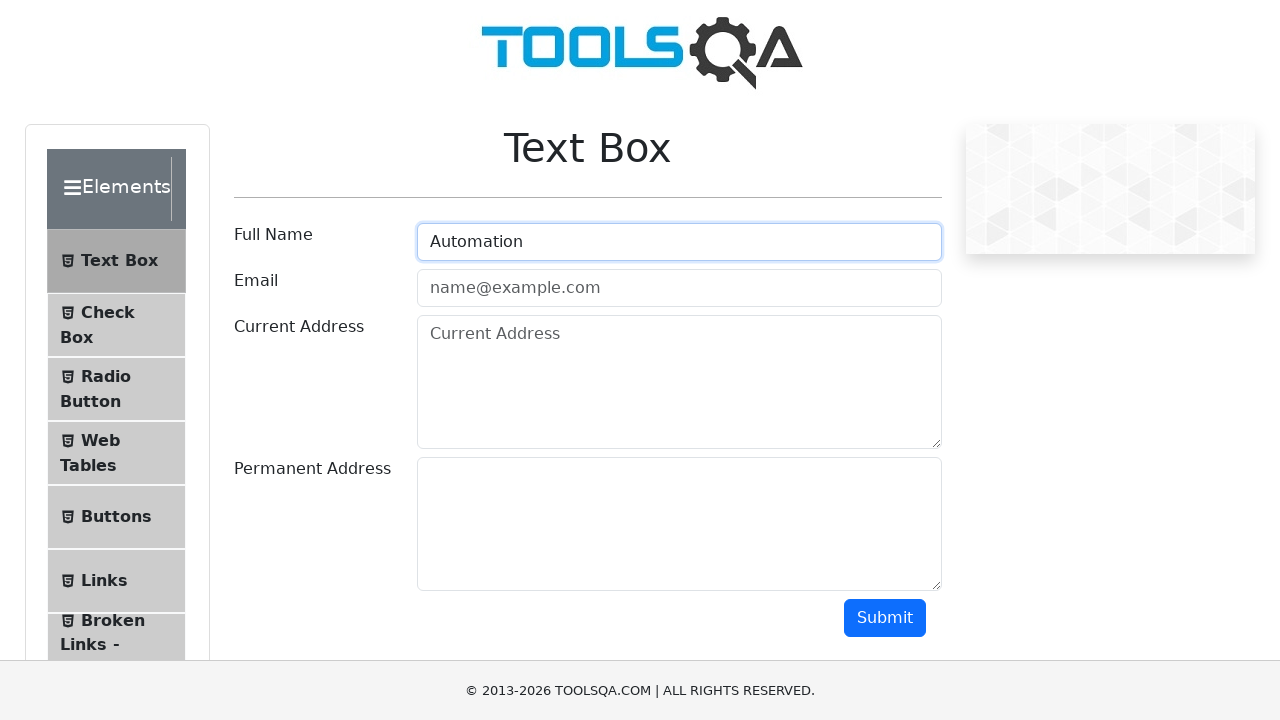

Filled Email field with 'Testing@gmail.com' on input[type='email']
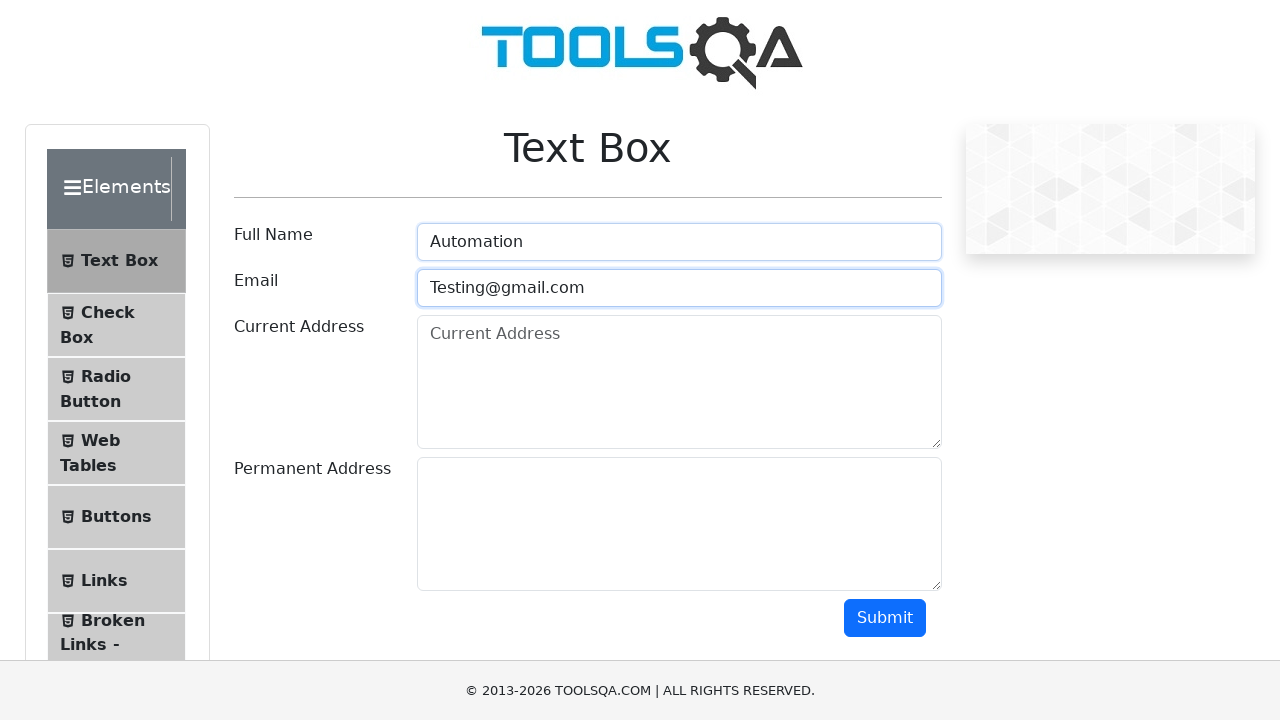

Filled Current Address field with 'Testing Current Address' on textarea[id='currentAddress']
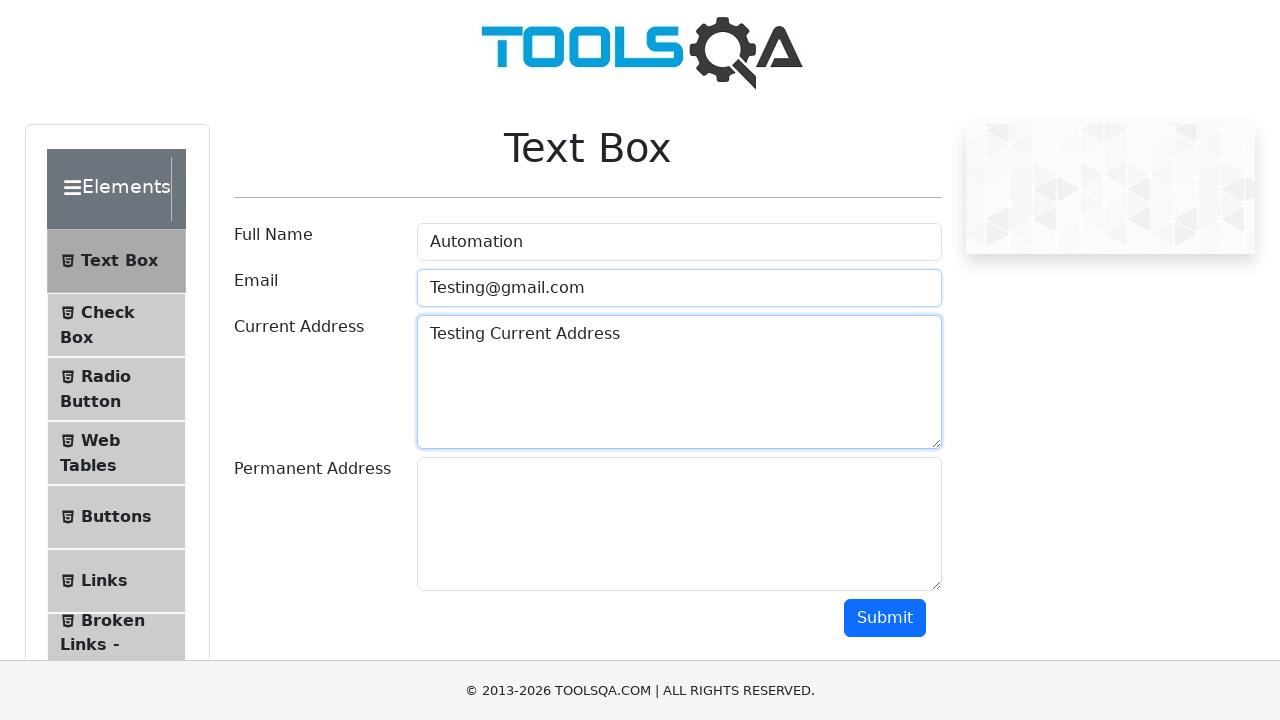

Filled Permanent Address field with 'Testing Permanent Address' on textarea[id='permanentAddress']
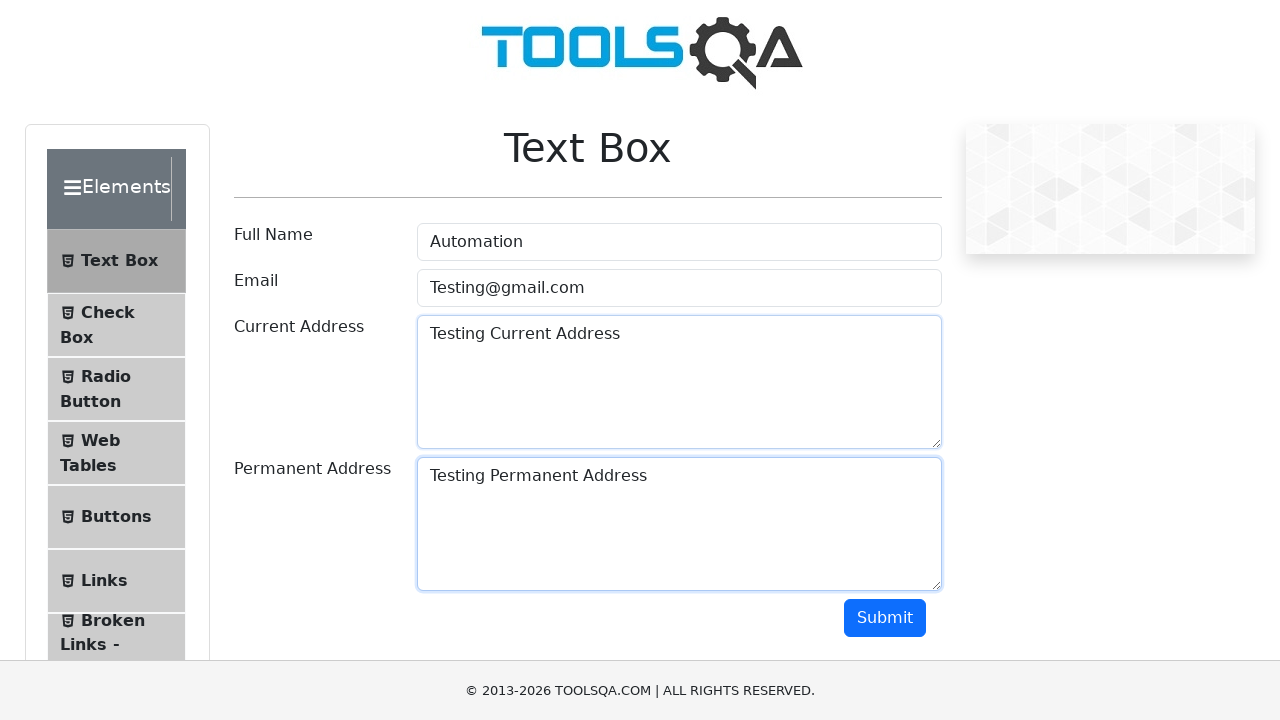

Clicked Submit button to submit the form at (885, 618) on button[id='submit']
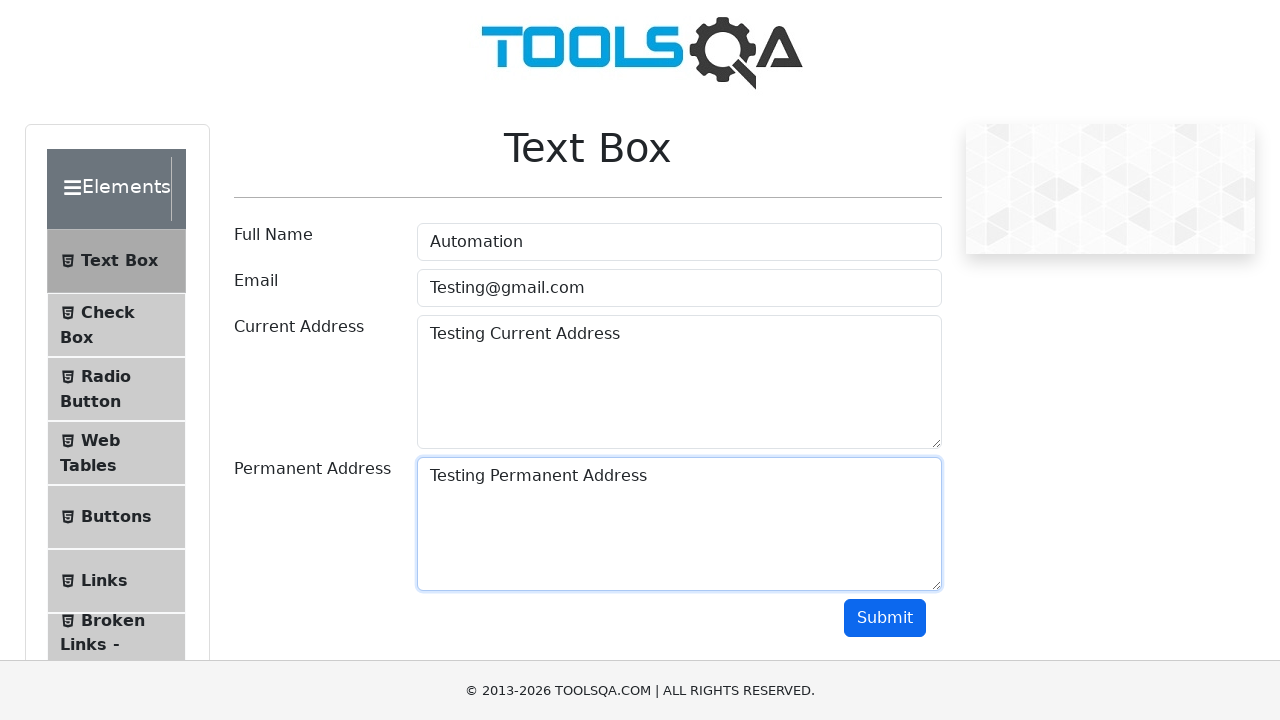

Verified Full Name field contains 'Automation'
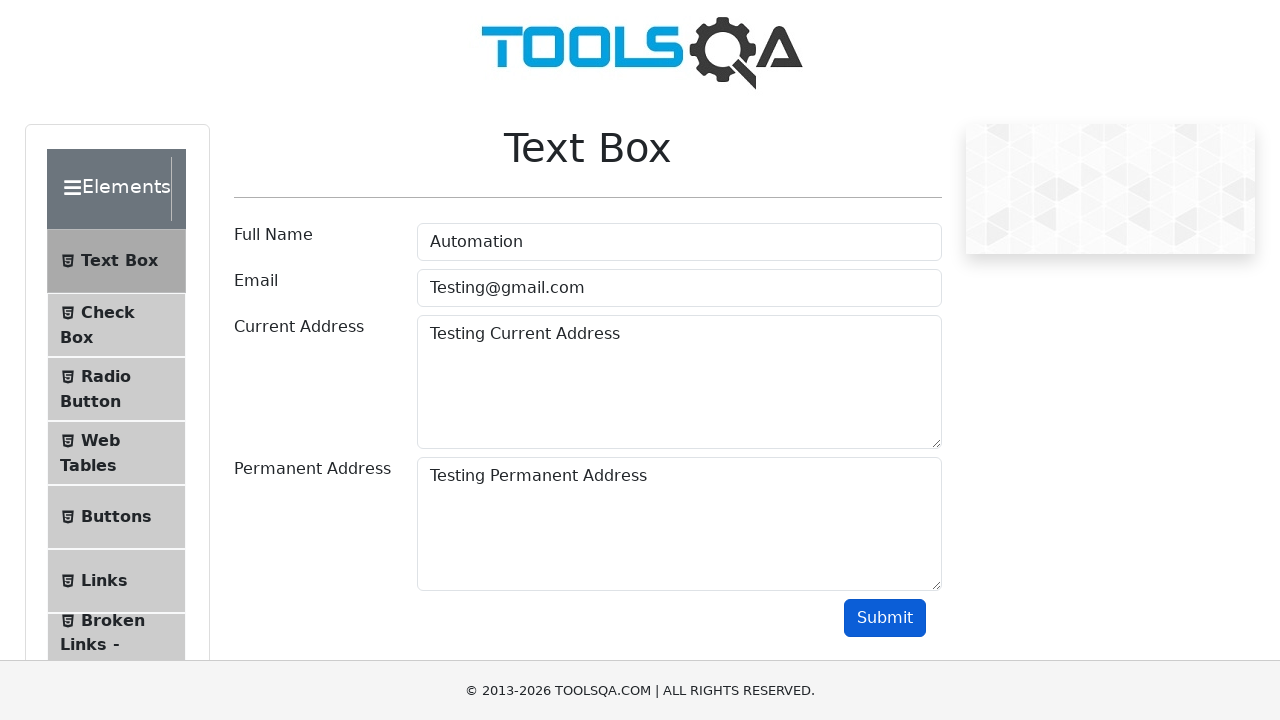

Verified Email field contains 'Testing@gmail.com'
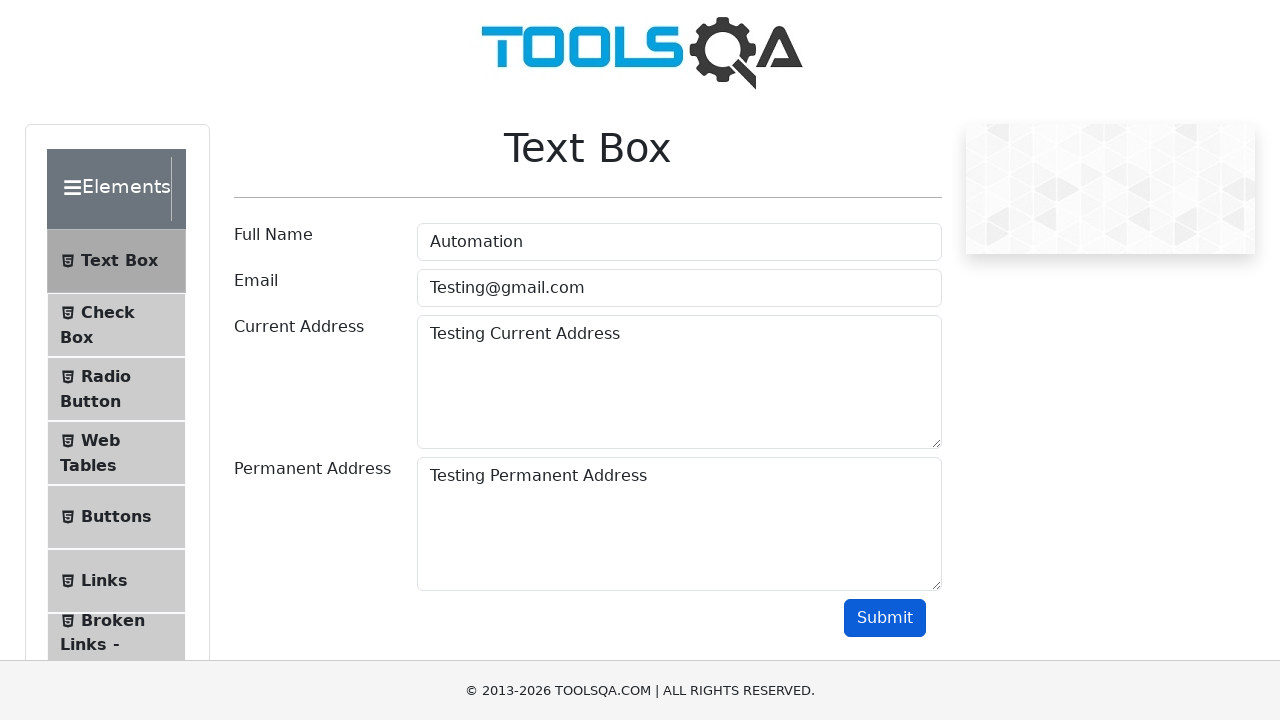

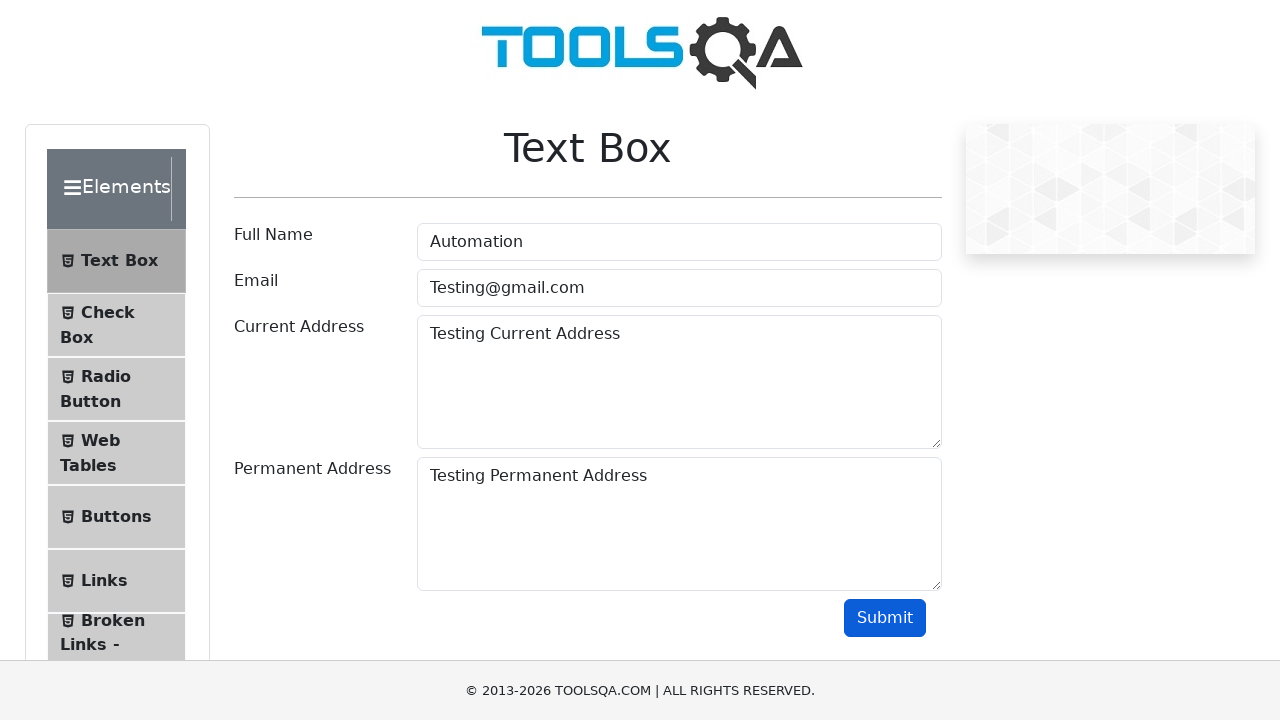